Tests modal interaction by opening a modal dialog and then closing it using the close button

Starting URL: https://formy-project.herokuapp.com/modal

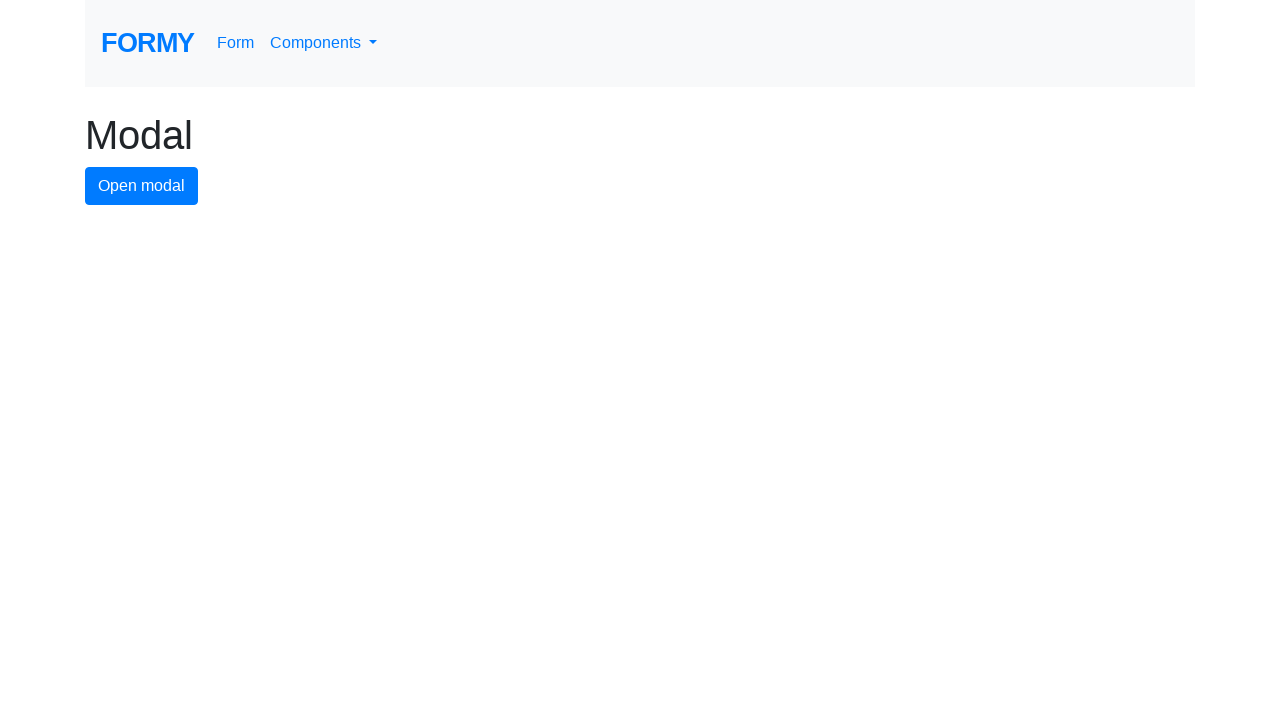

Clicked button to open modal dialog at (142, 186) on #modal-button
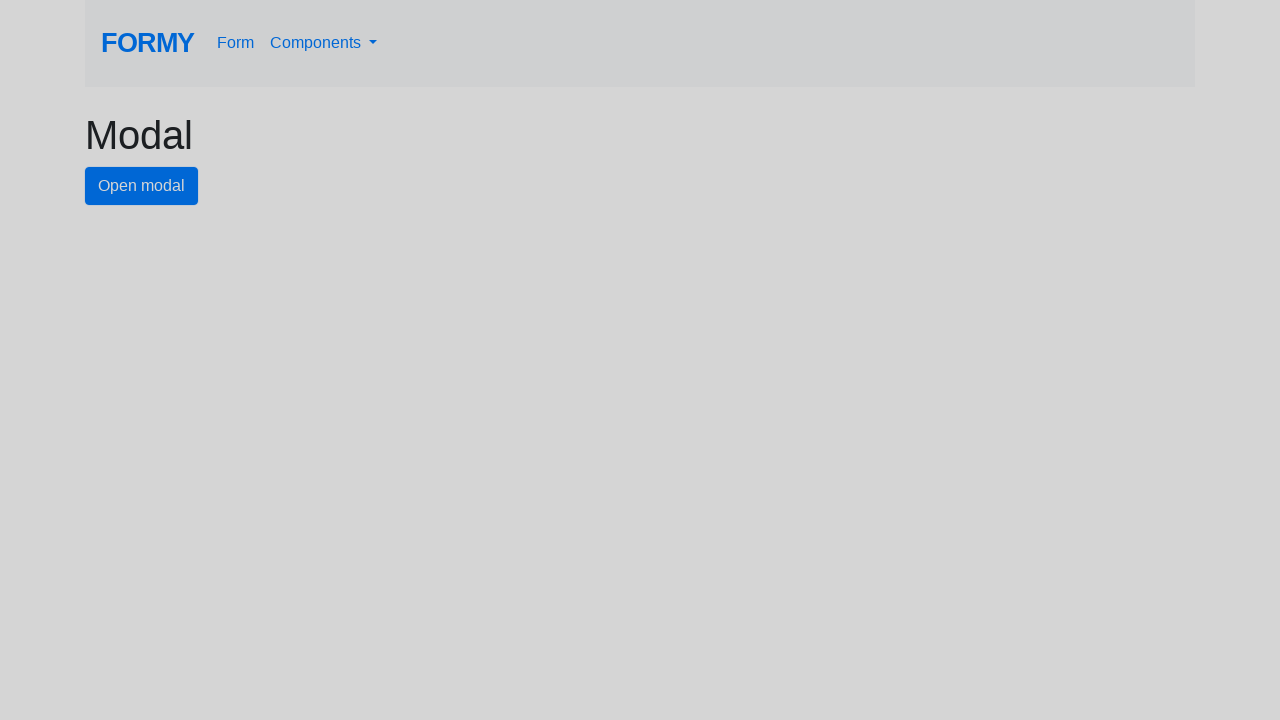

Modal dialog appeared with close button visible
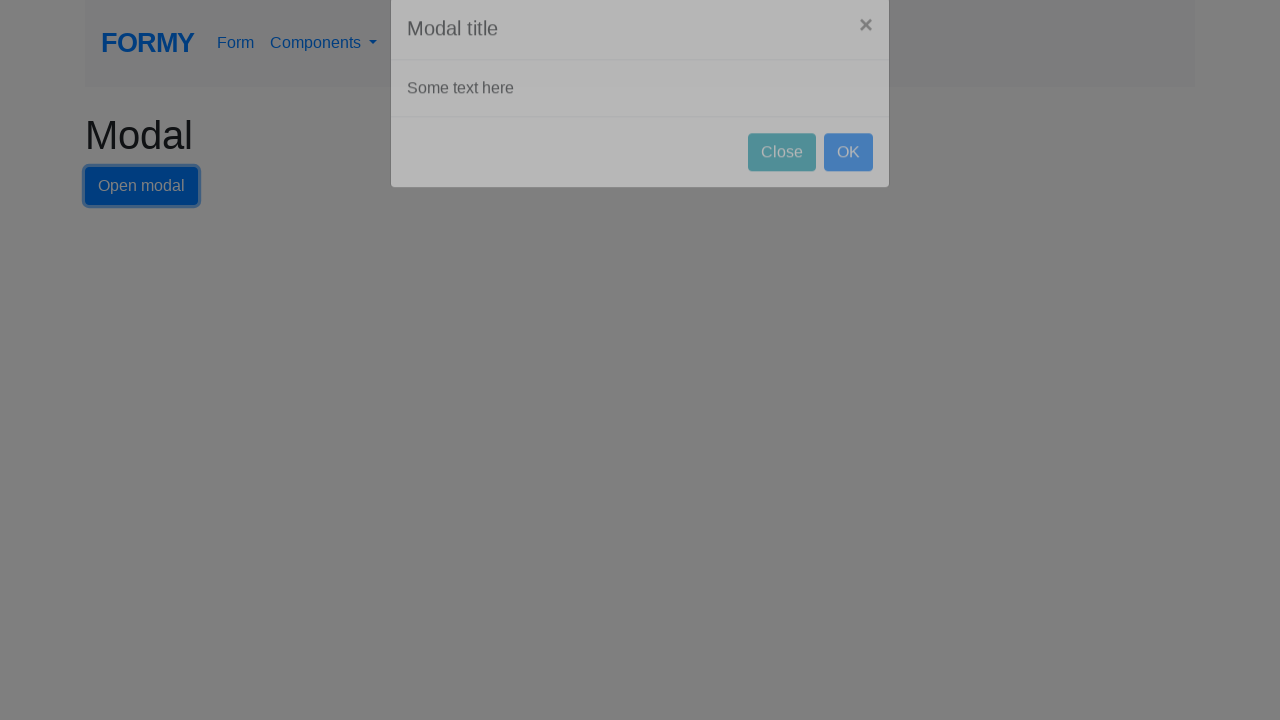

Clicked close button to close modal dialog at (782, 184) on #close-button
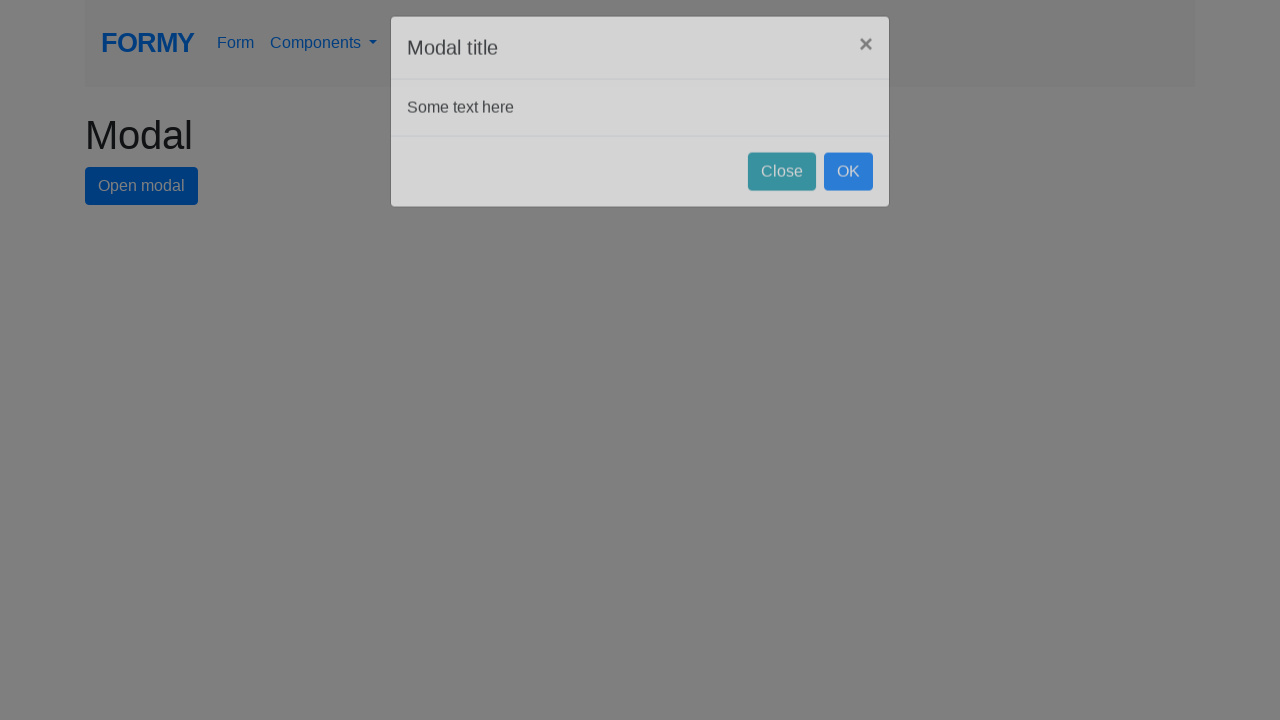

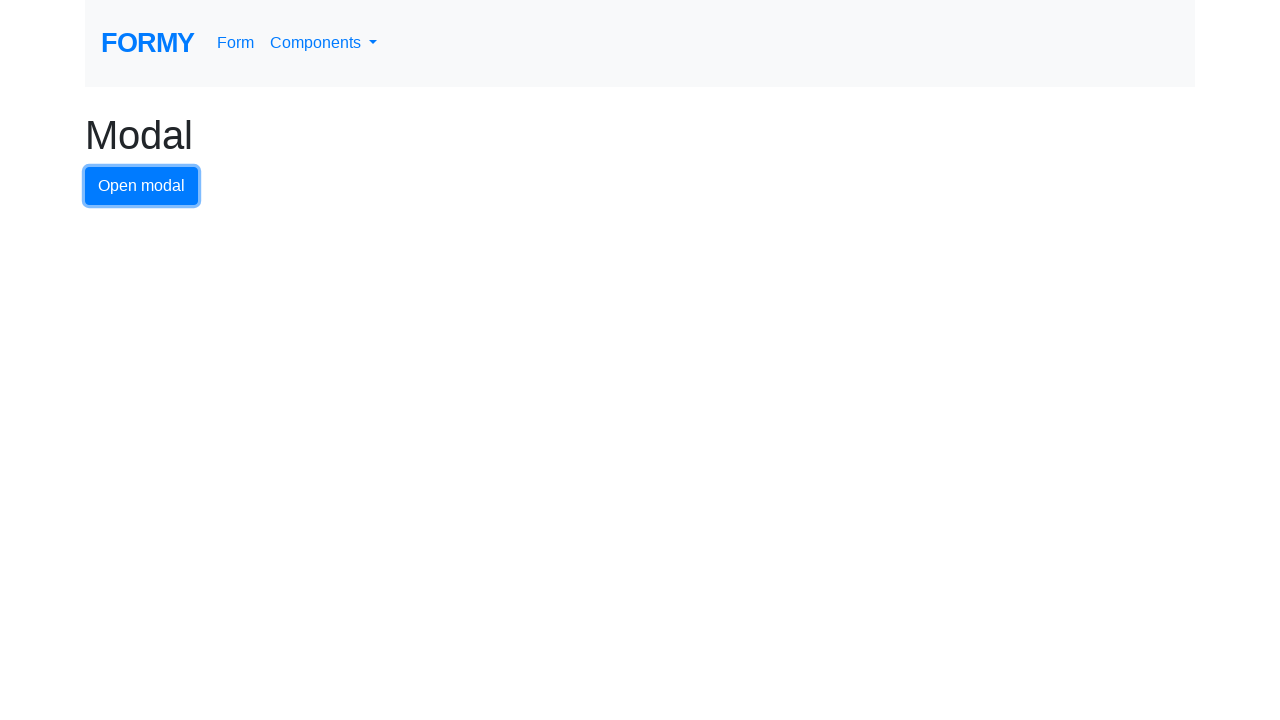